Demonstrates various locator strategies by interacting with form inputs on Saucedemo and then navigating to Selenium documentation to click a link

Starting URL: https://www.saucedemo.com/

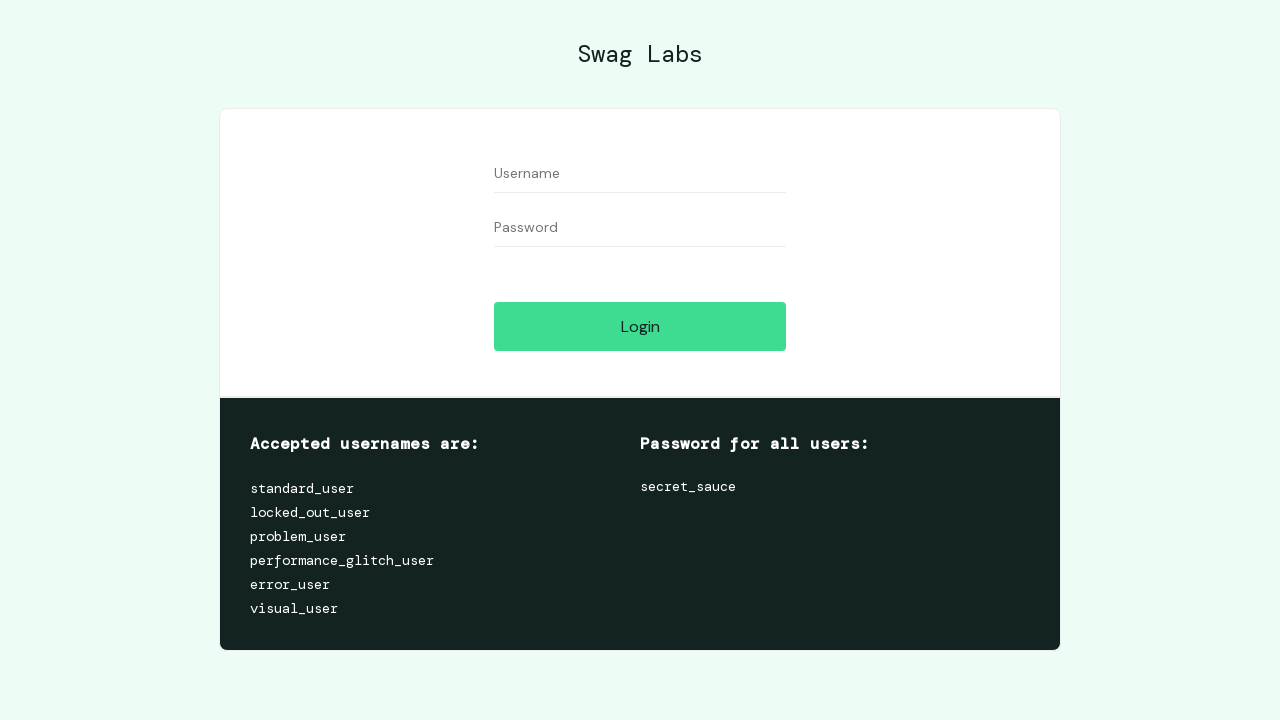

Filled username field using class selector '.form_input' on .form_input
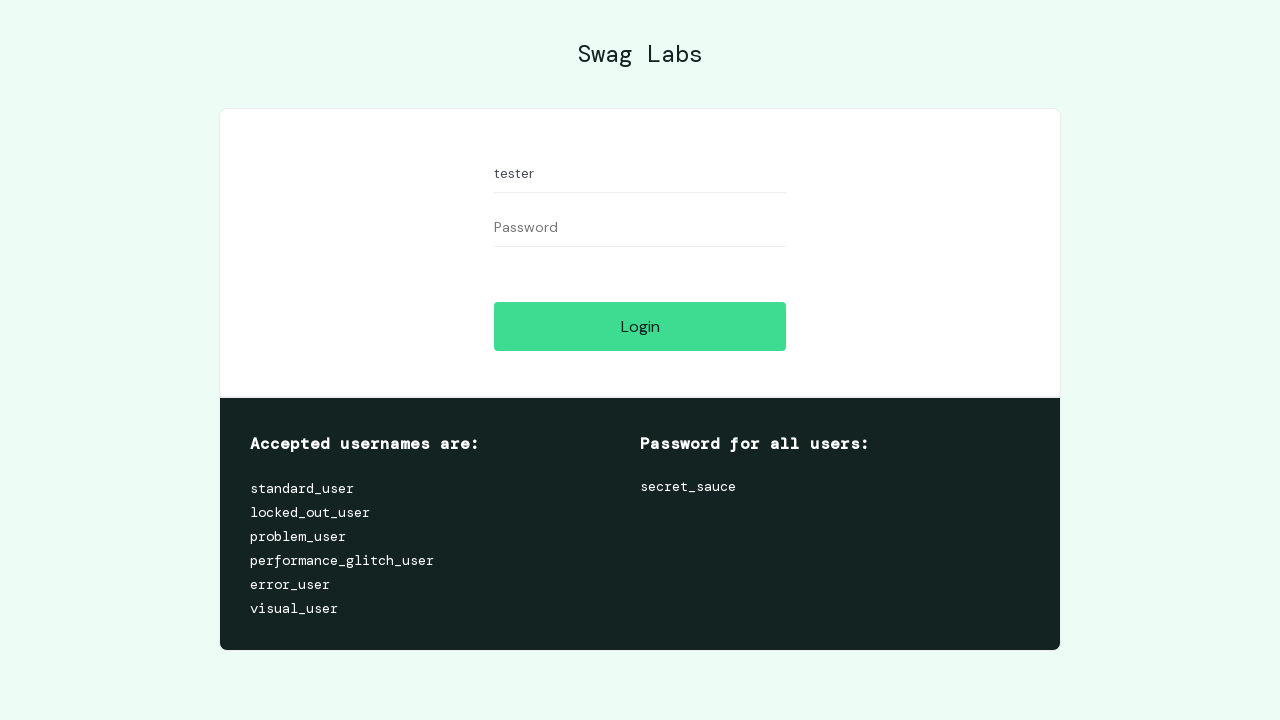

Filled username field using generic input selector on input
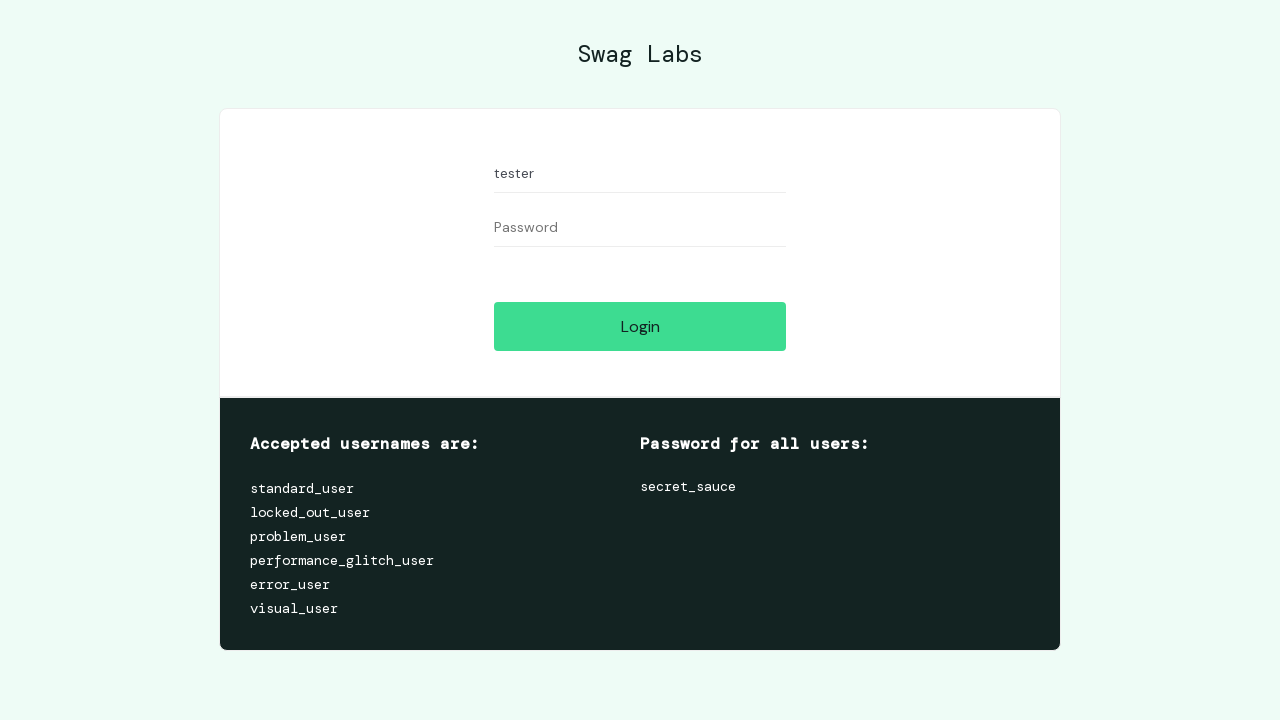

Filled username field using ID selector '#user-name' on #user-name
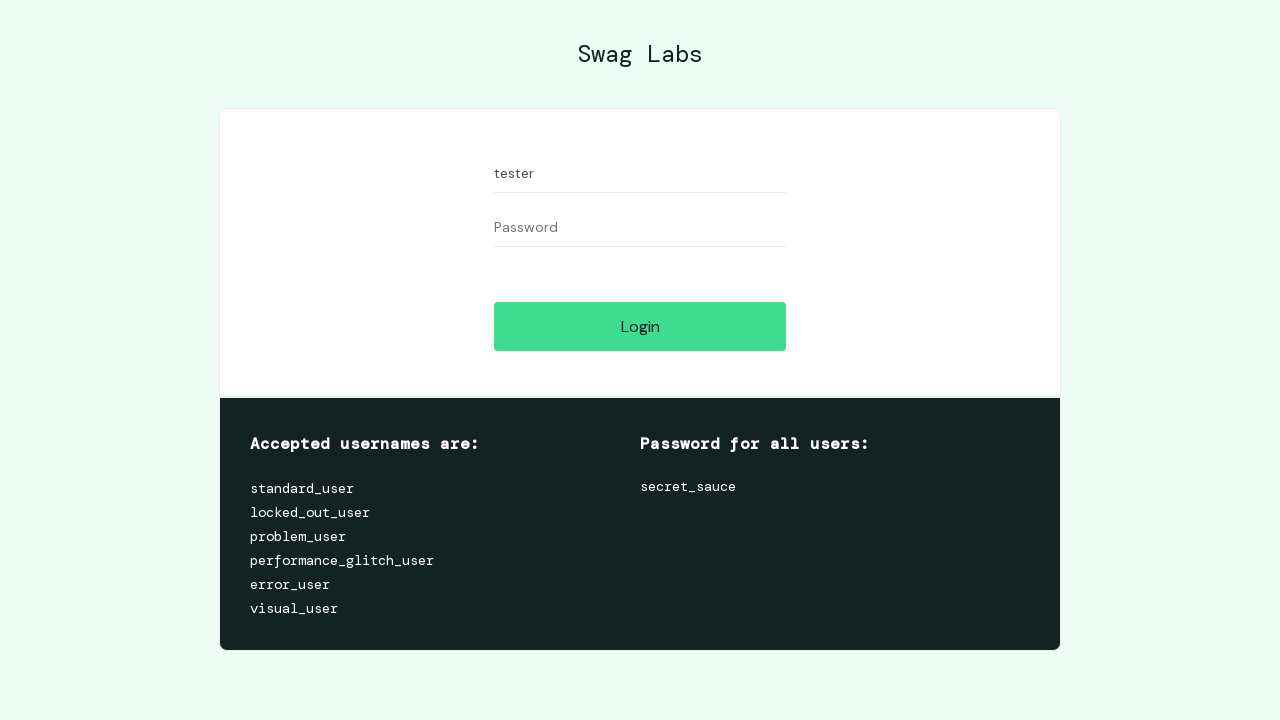

Navigated to Selenium documentation overview page
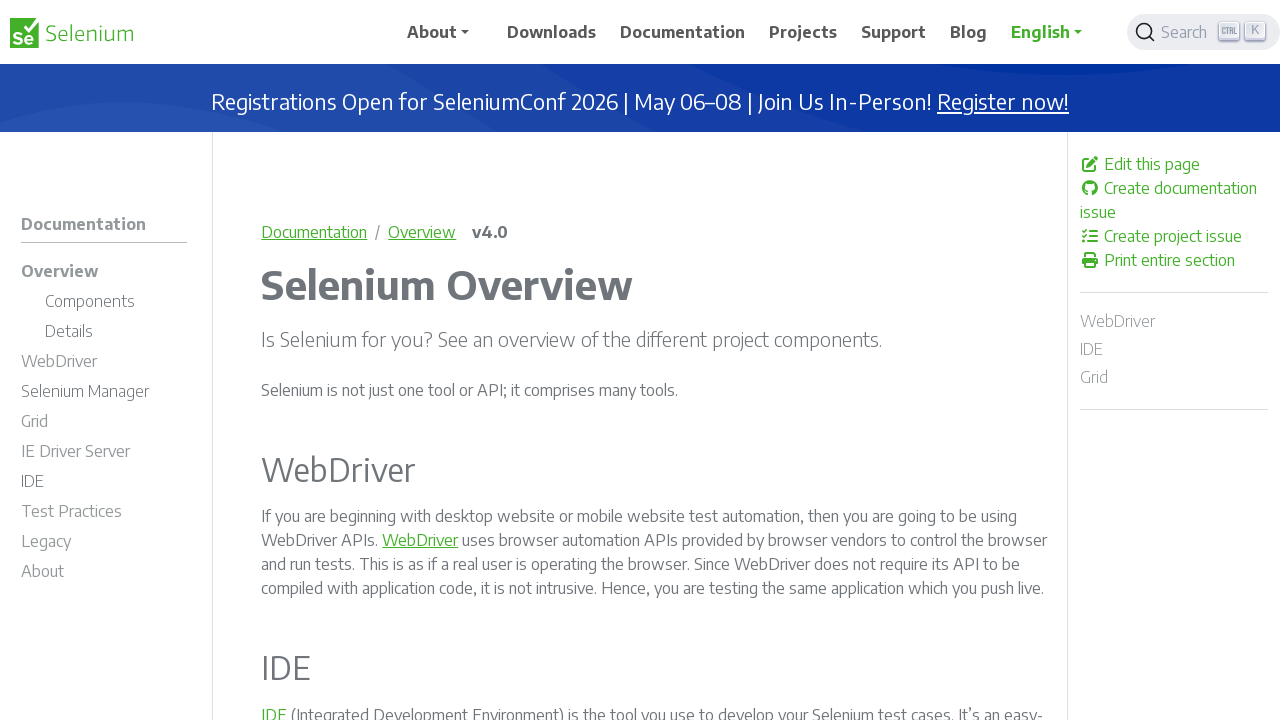

Clicked WebDriver link in documentation at (59, 361) on text=WebDriver
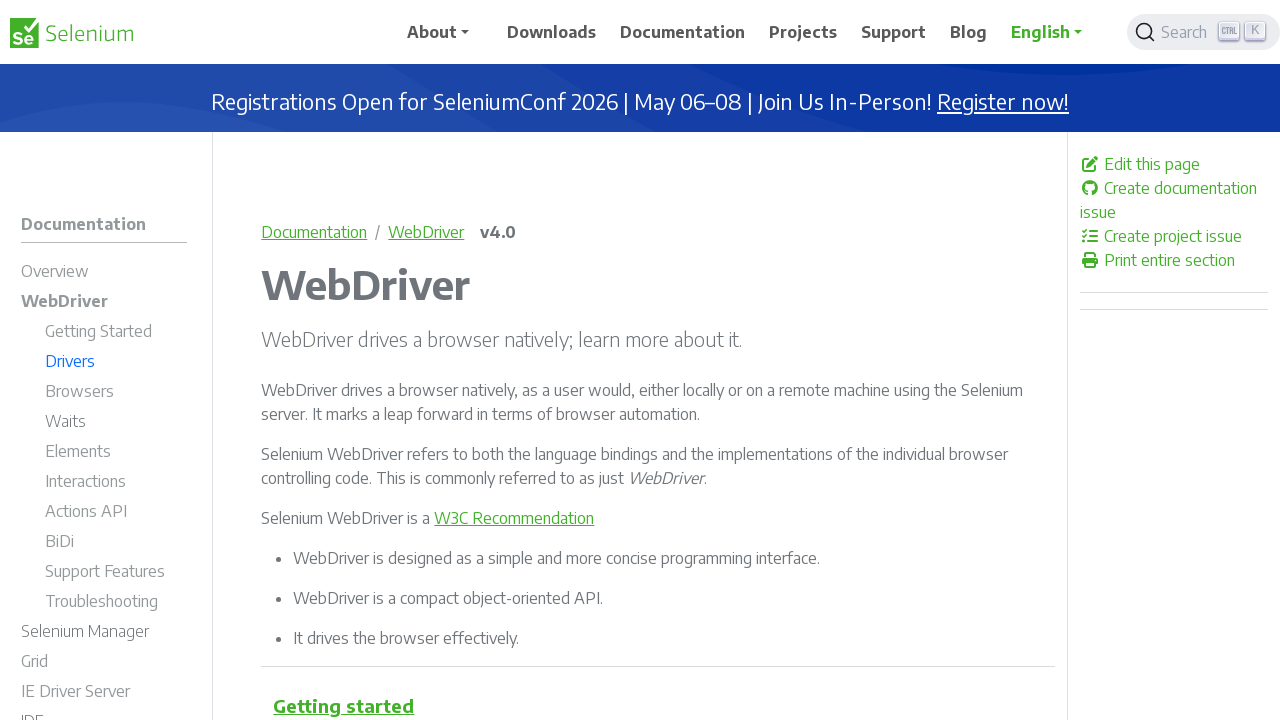

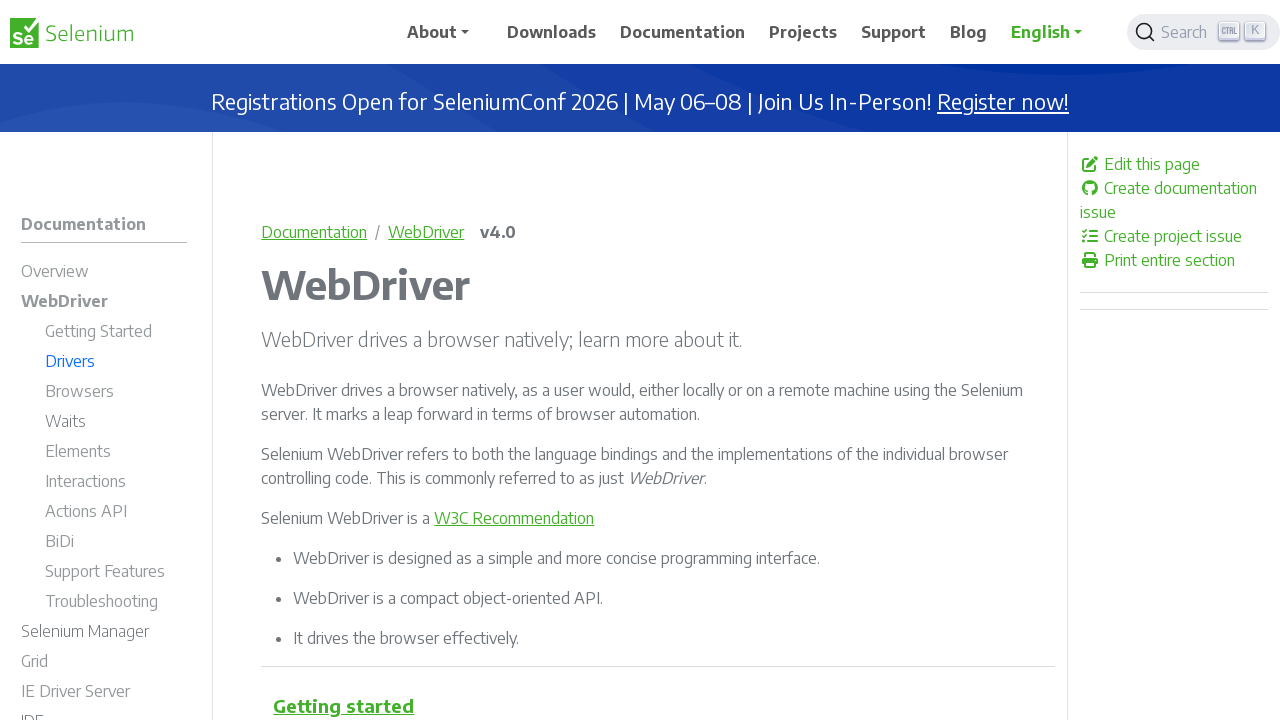